Tests date selection functionality by selecting year, month, and day from dropdown menus

Starting URL: https://practice.cydeo.com/dropdown

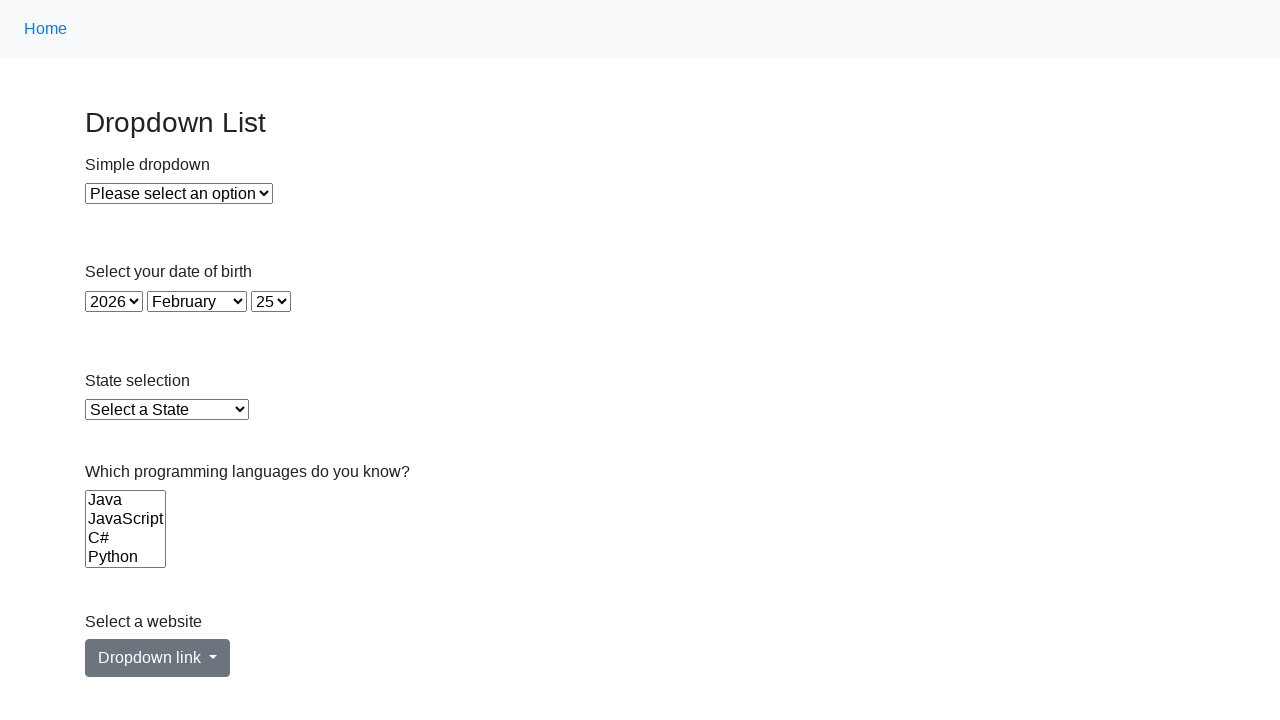

Selected year 1993 from year dropdown on select#year
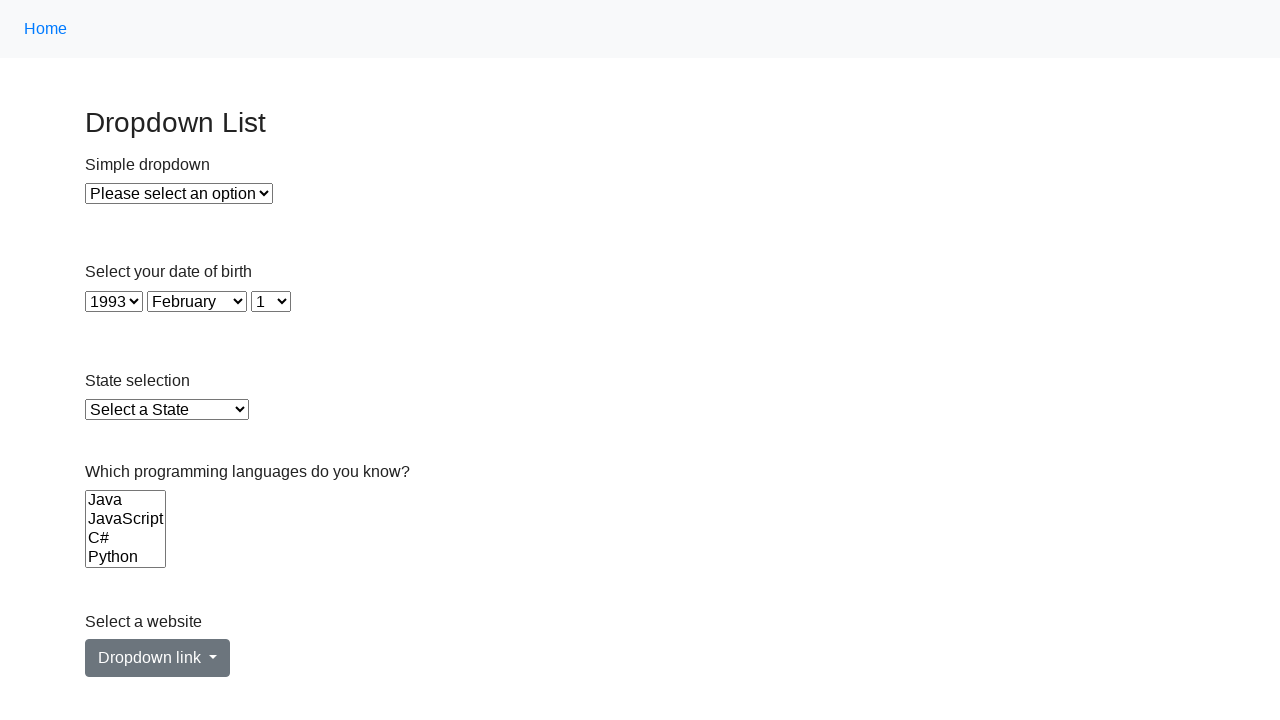

Selected December (value=11) from month dropdown on select#month
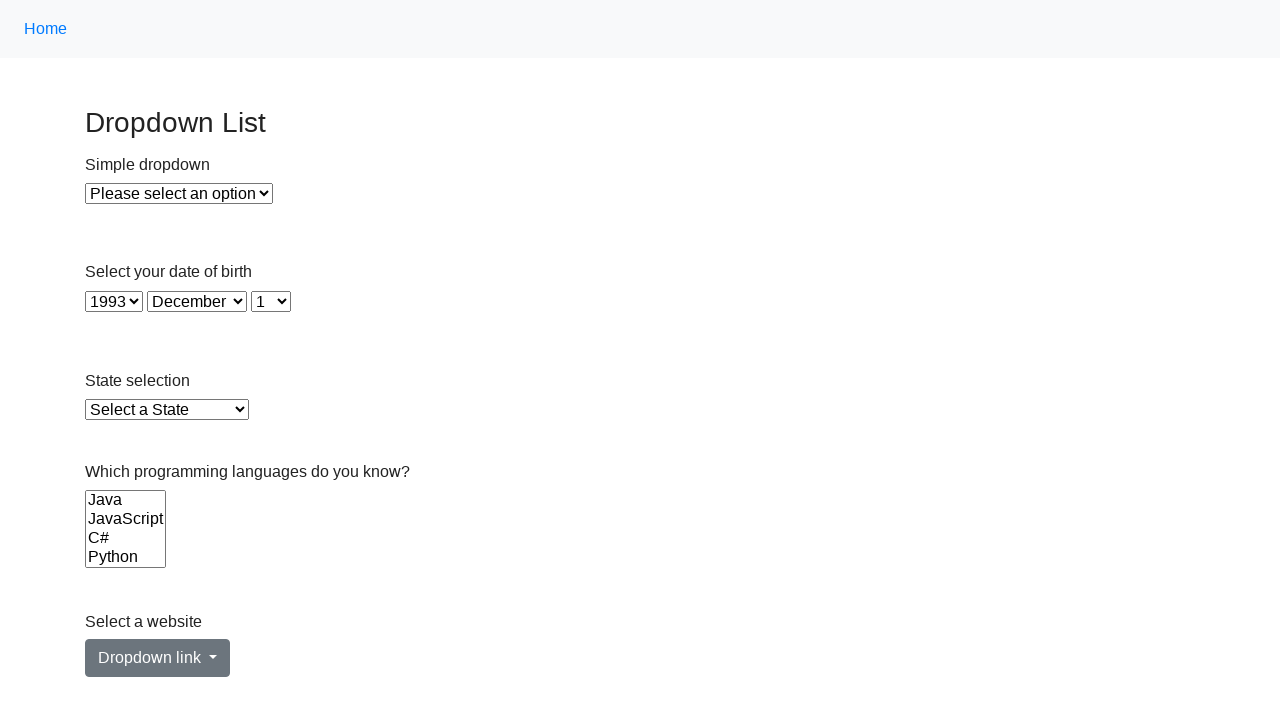

Selected first day (index 0) from day dropdown on select#day
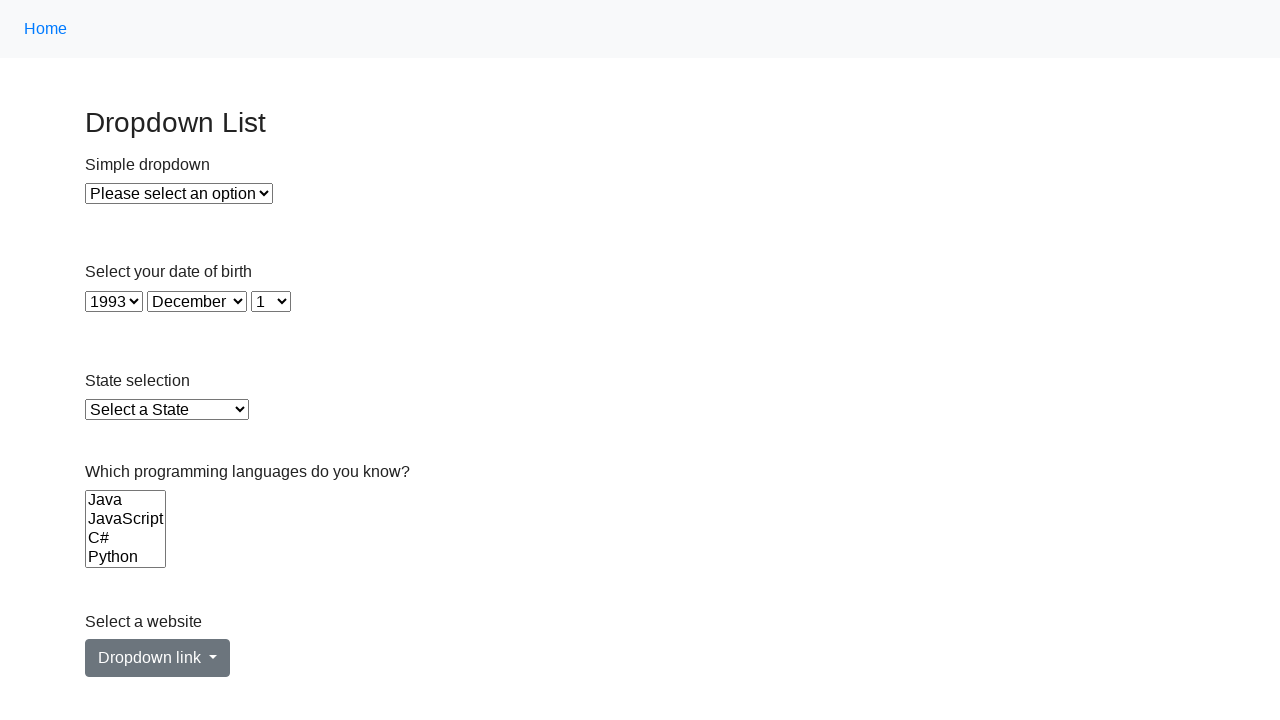

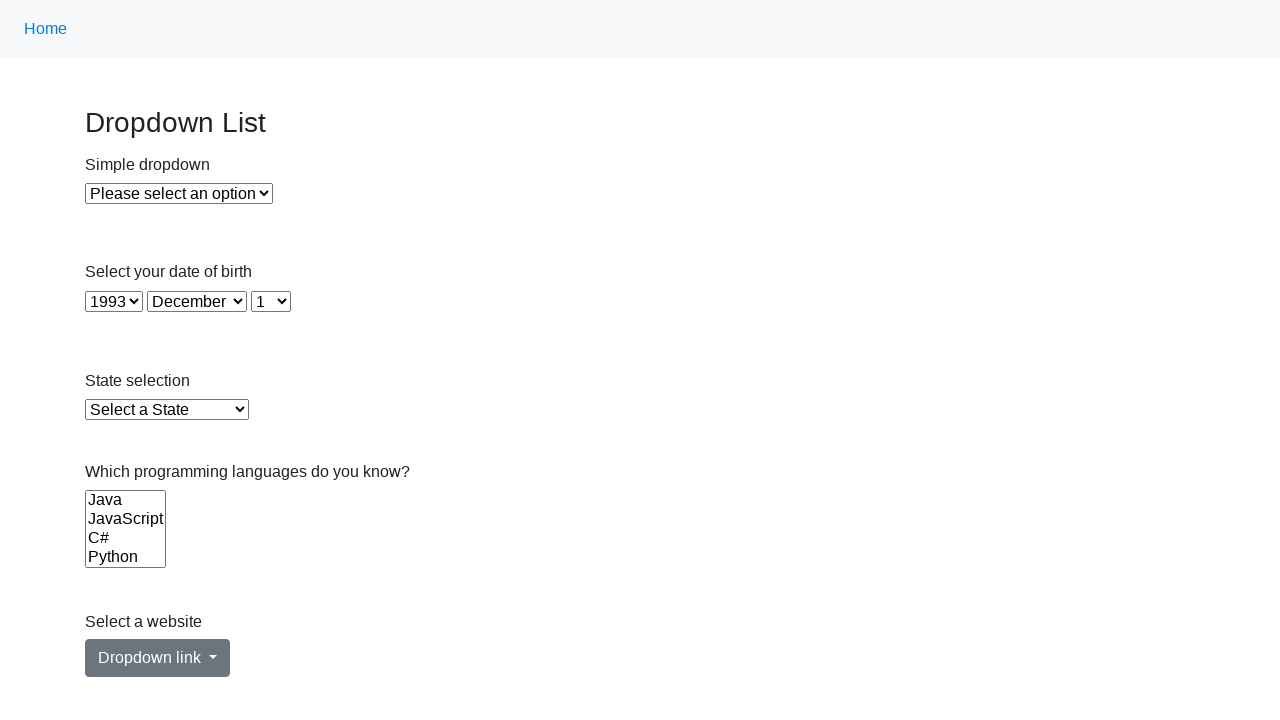